Navigates to a download page and clicks on the first download link

Starting URL: https://the-internet.herokuapp.com/download

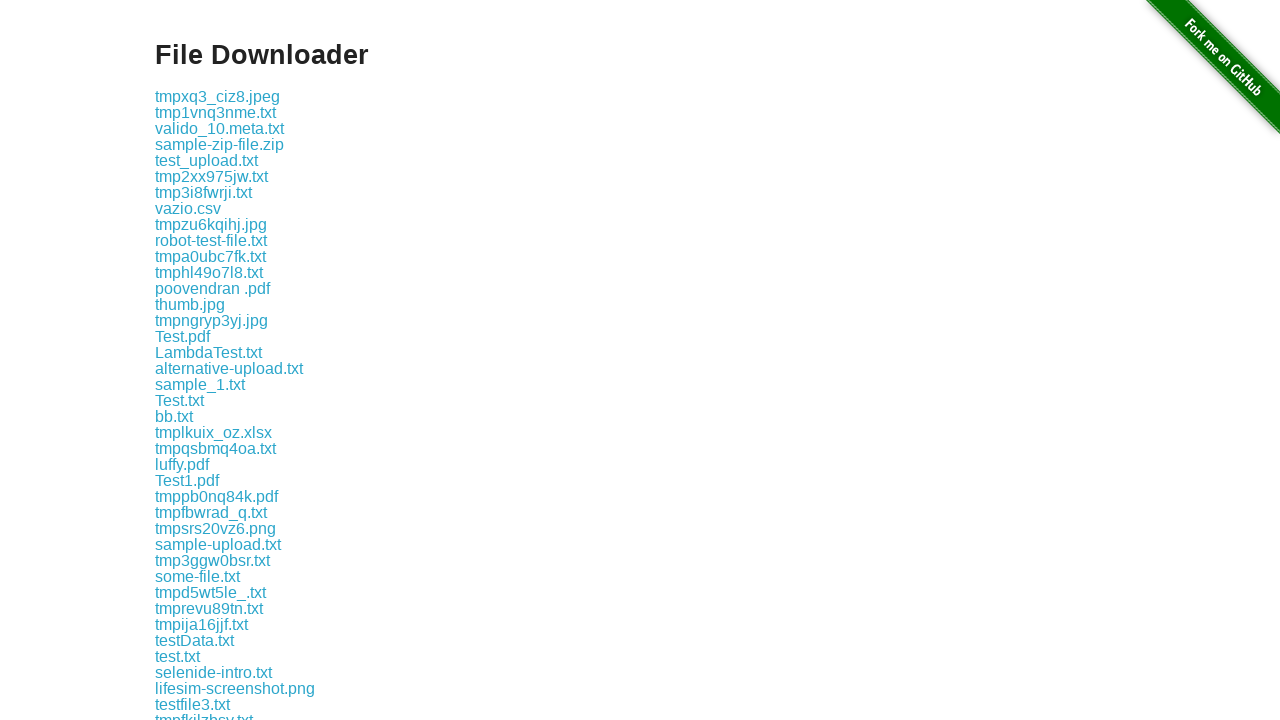

Clicked on the first download link at (218, 96) on xpath=//div[@class='example']/a[1]
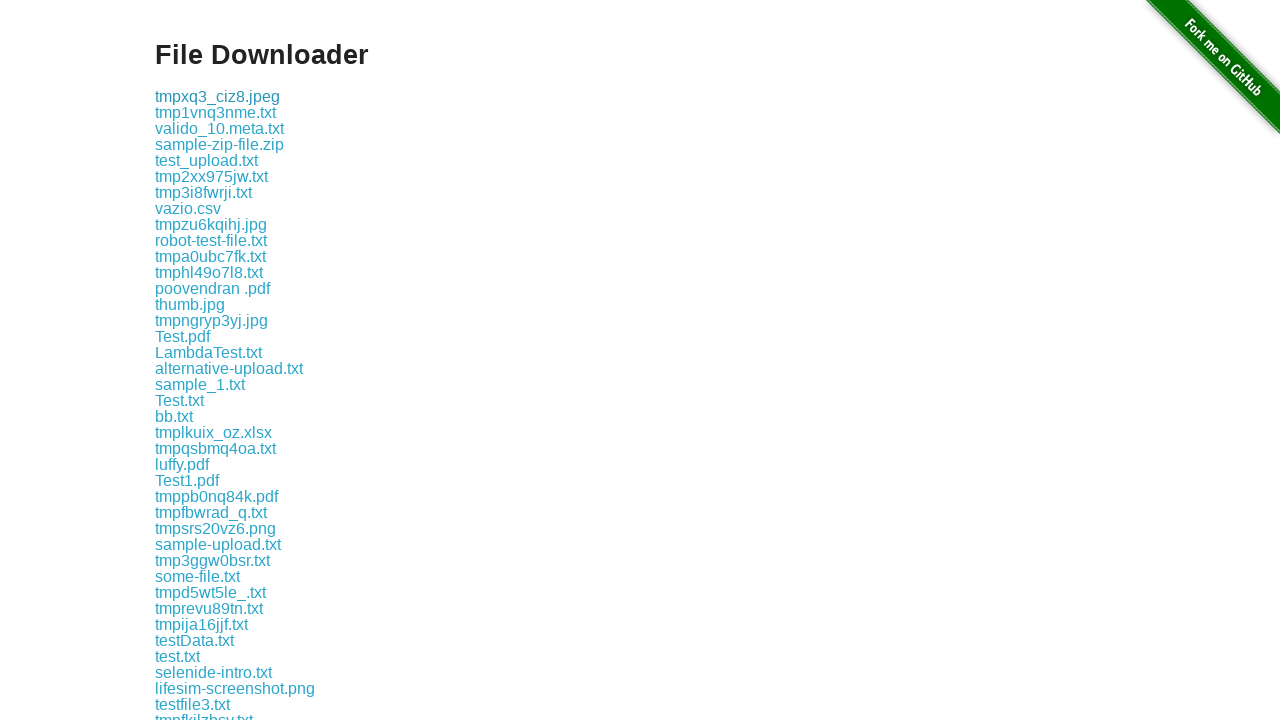

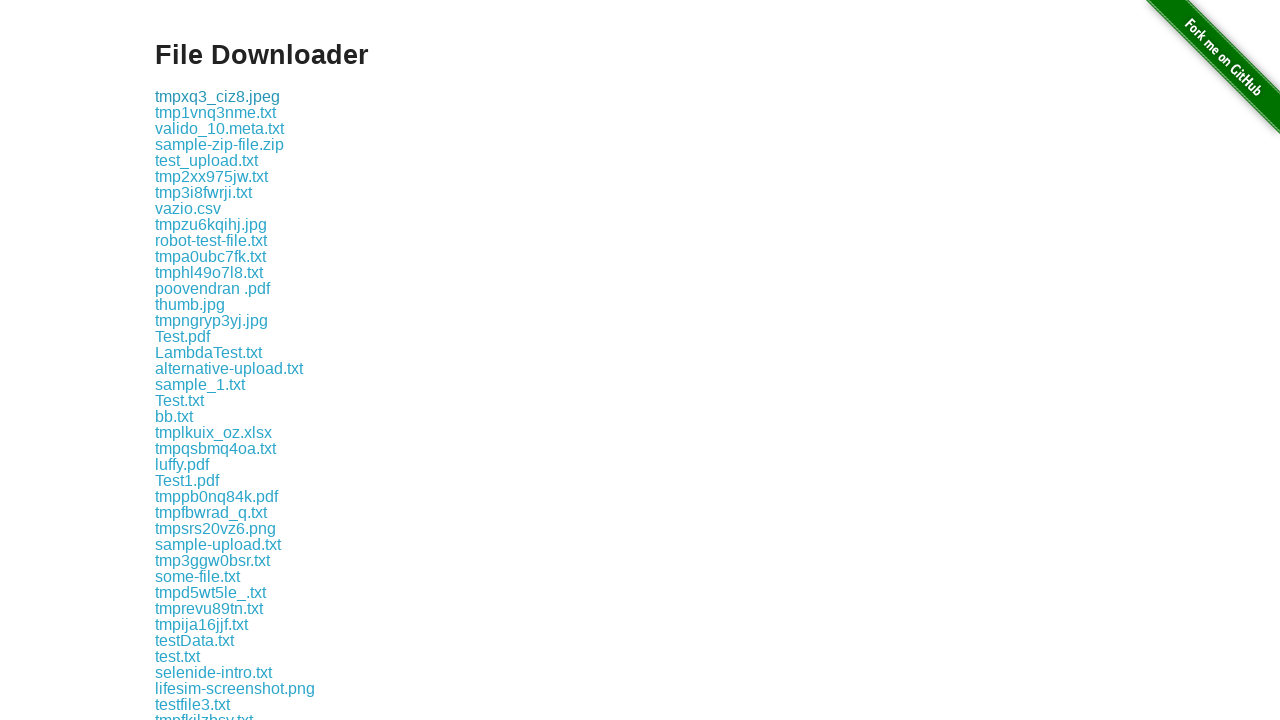